Tests the add/remove elements functionality by clicking the "Add Element" button 20 times to create delete buttons, then clicking 5 delete buttons to remove them.

Starting URL: http://the-internet.herokuapp.com/add_remove_elements/

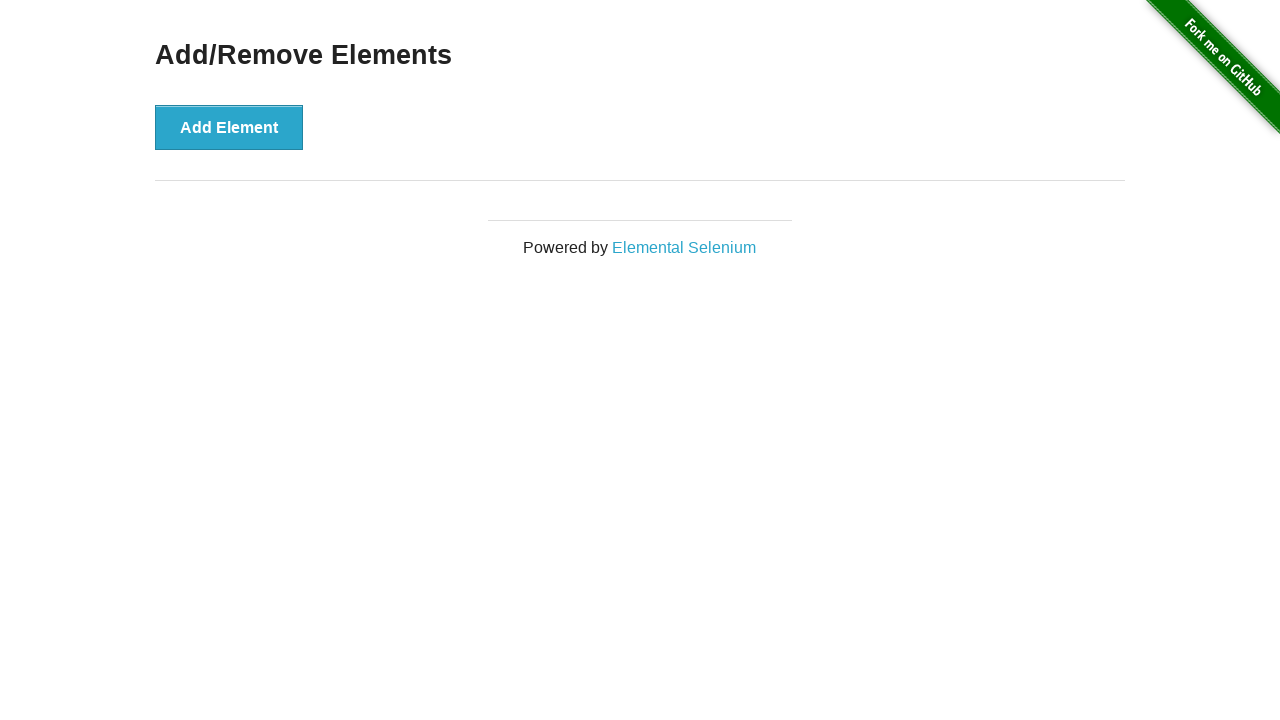

Navigated to add/remove elements page
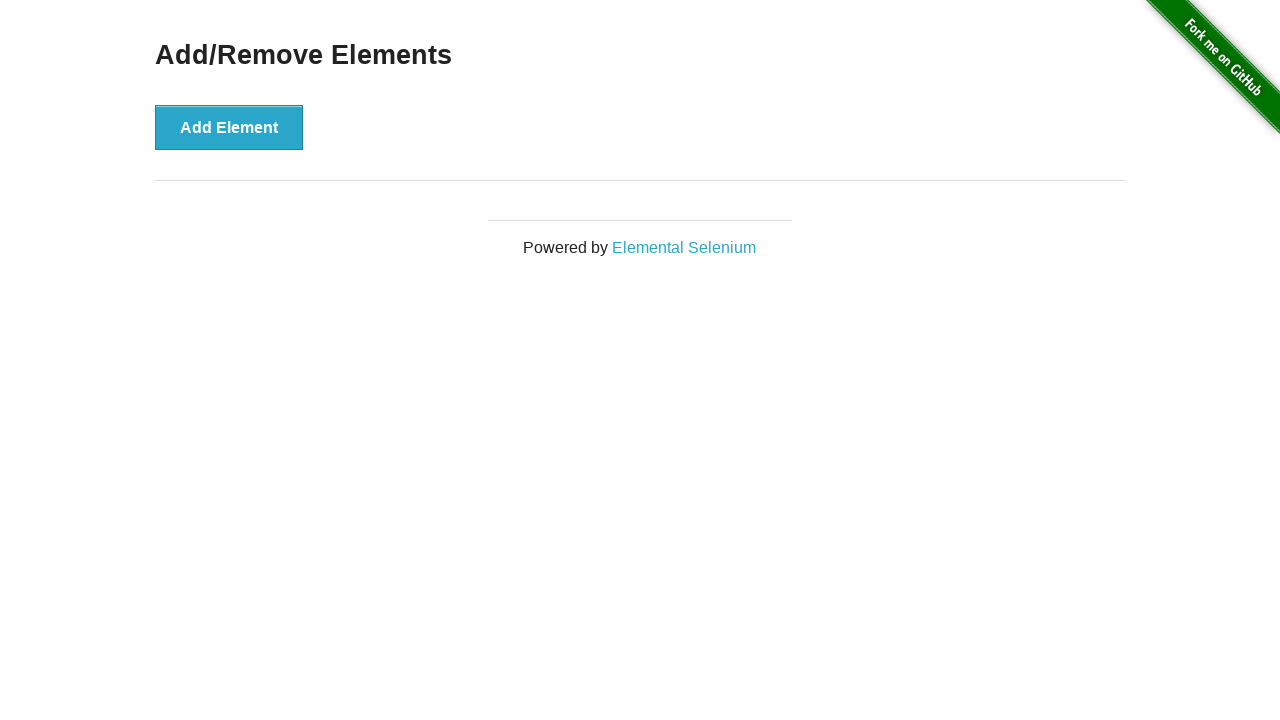

Clicked 'Add Element' button (iteration 1/20) at (229, 127) on xpath=//button[text()='Add Element']
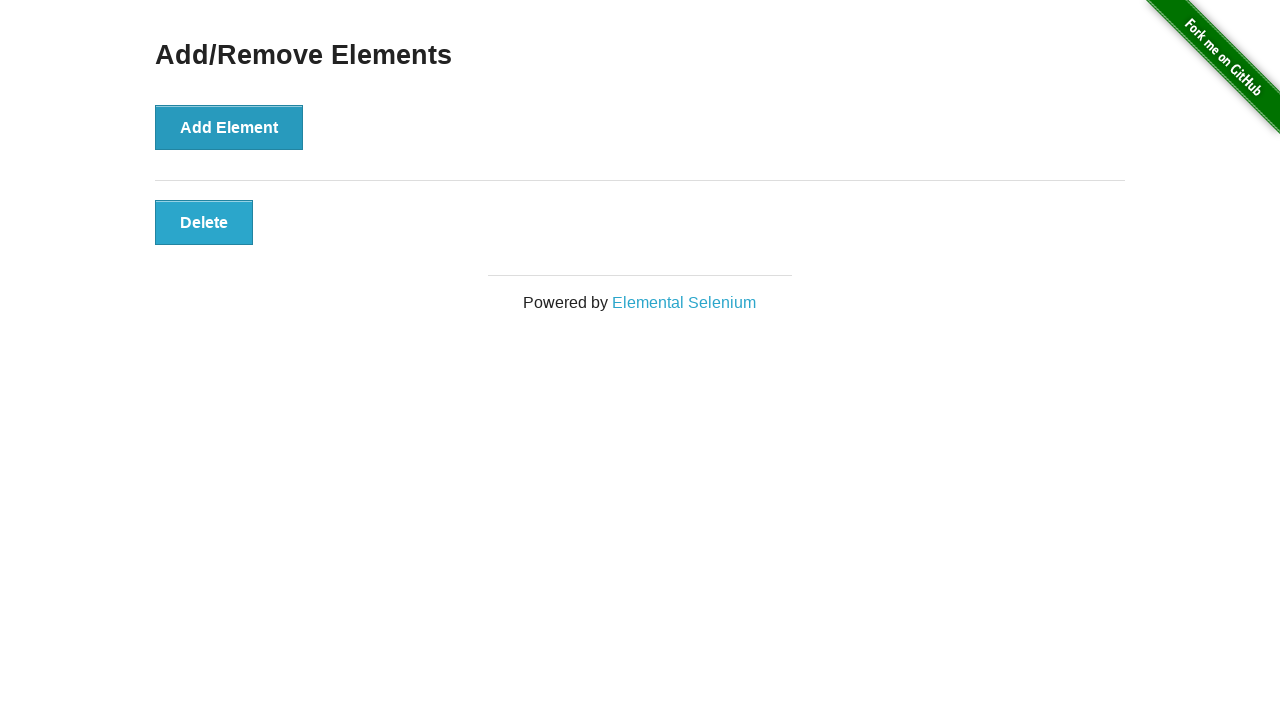

Clicked 'Add Element' button (iteration 2/20) at (229, 127) on xpath=//button[text()='Add Element']
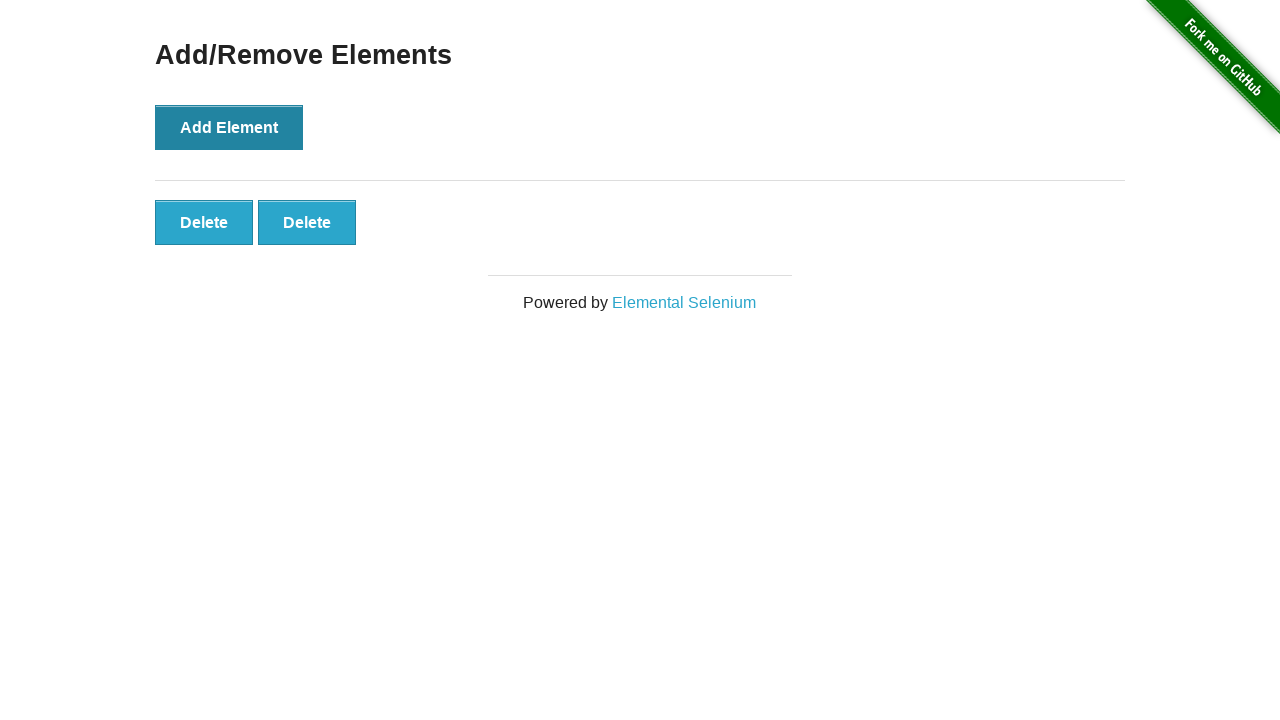

Clicked 'Add Element' button (iteration 3/20) at (229, 127) on xpath=//button[text()='Add Element']
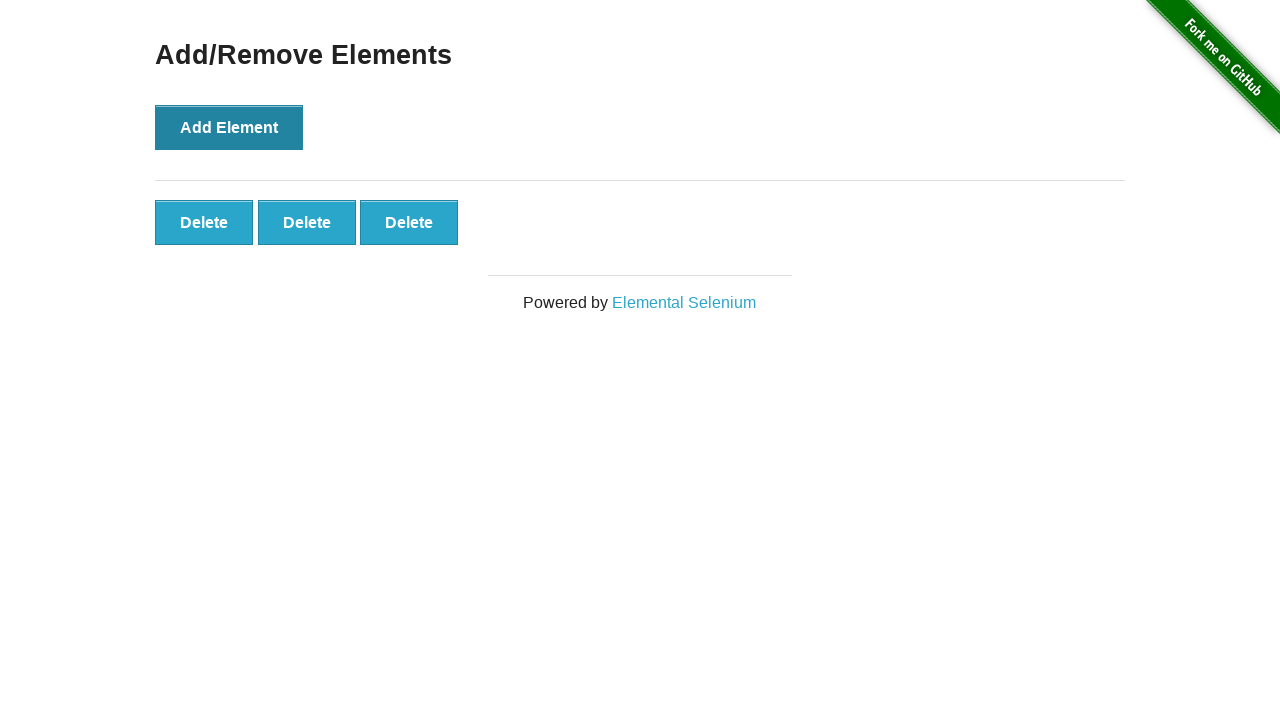

Clicked 'Add Element' button (iteration 4/20) at (229, 127) on xpath=//button[text()='Add Element']
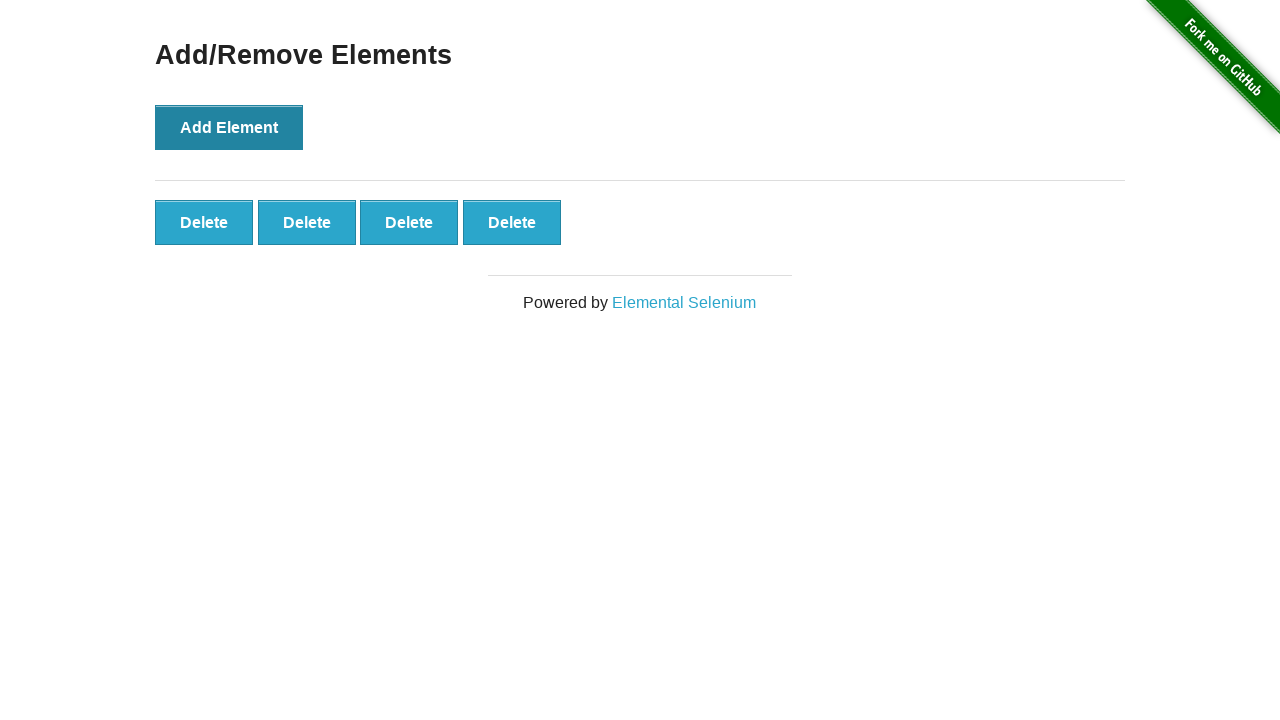

Clicked 'Add Element' button (iteration 5/20) at (229, 127) on xpath=//button[text()='Add Element']
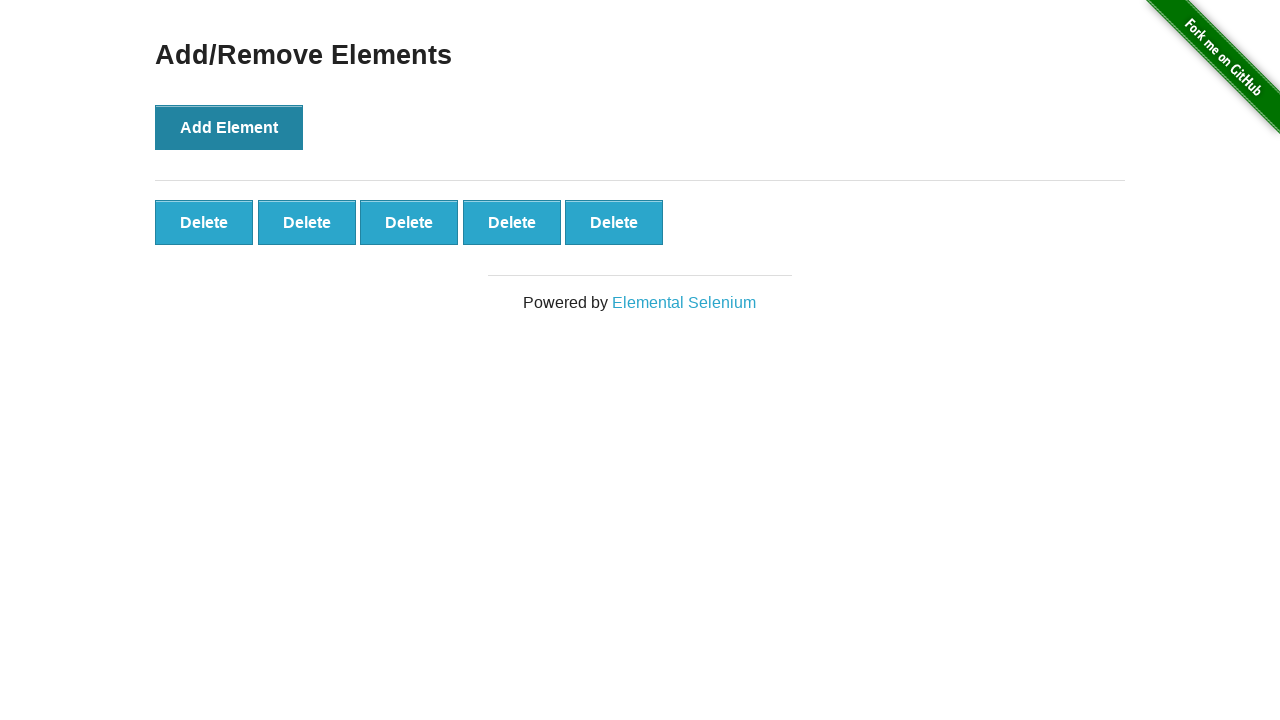

Clicked 'Add Element' button (iteration 6/20) at (229, 127) on xpath=//button[text()='Add Element']
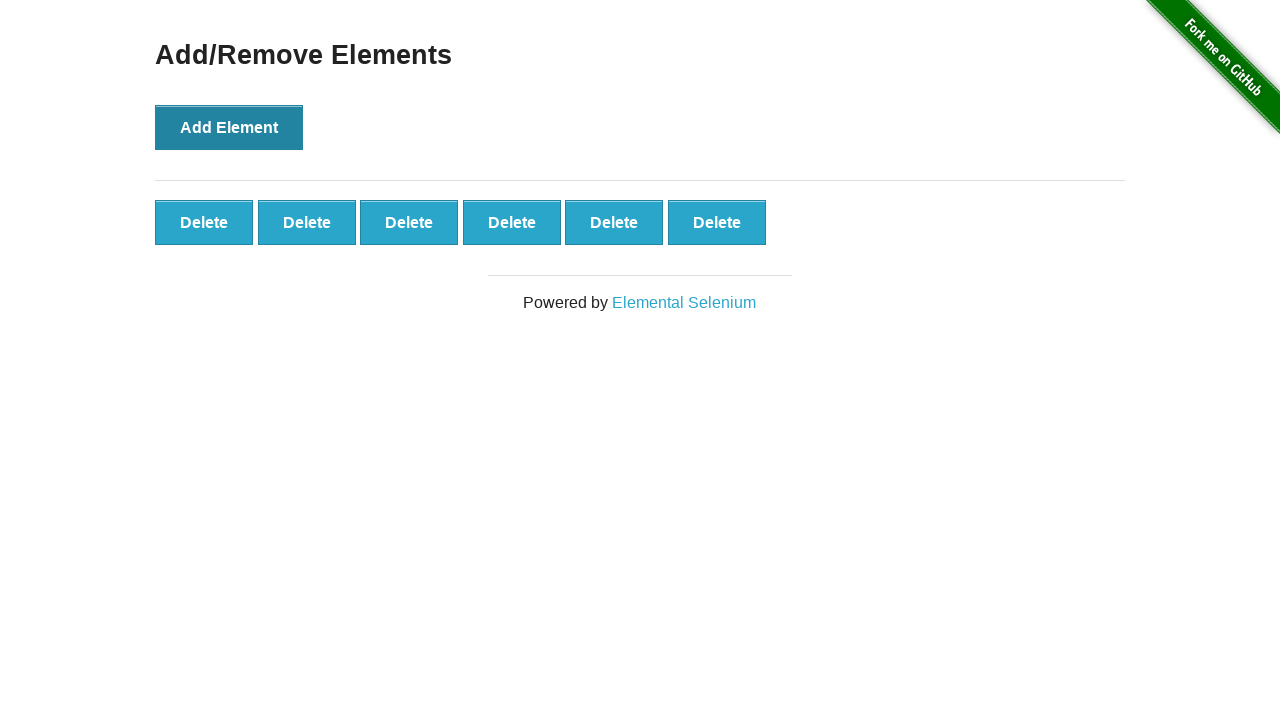

Clicked 'Add Element' button (iteration 7/20) at (229, 127) on xpath=//button[text()='Add Element']
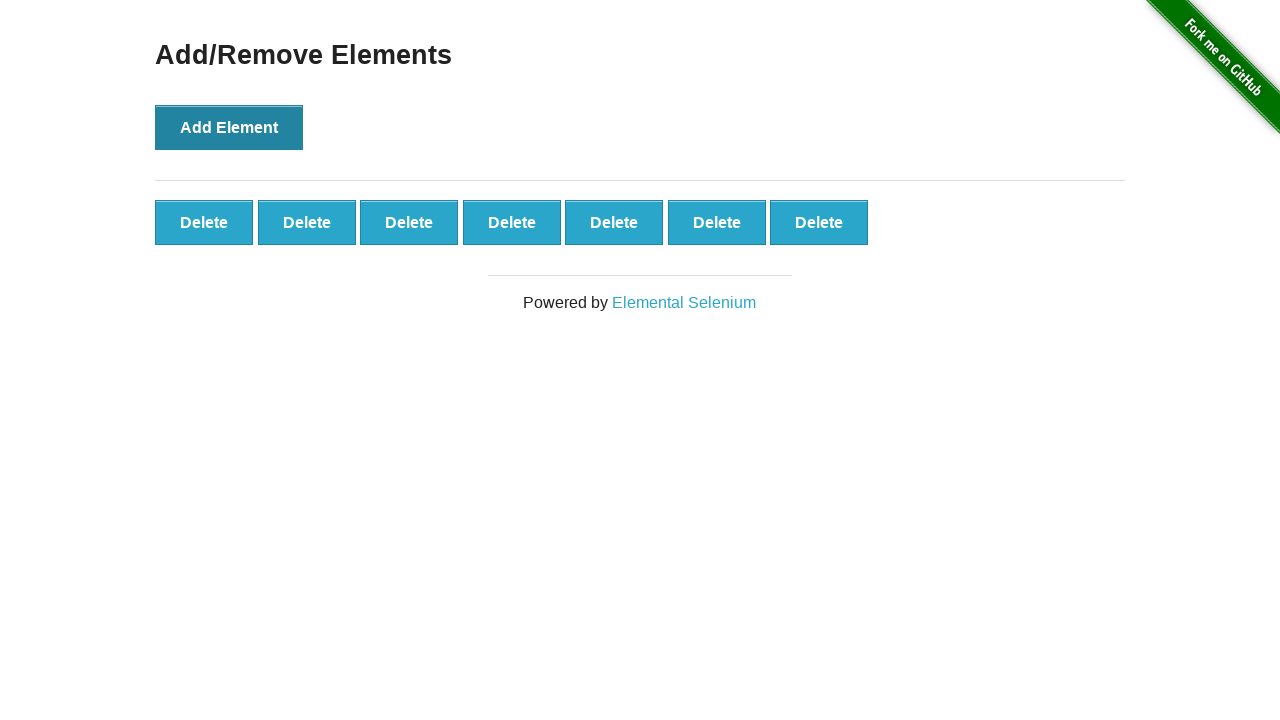

Clicked 'Add Element' button (iteration 8/20) at (229, 127) on xpath=//button[text()='Add Element']
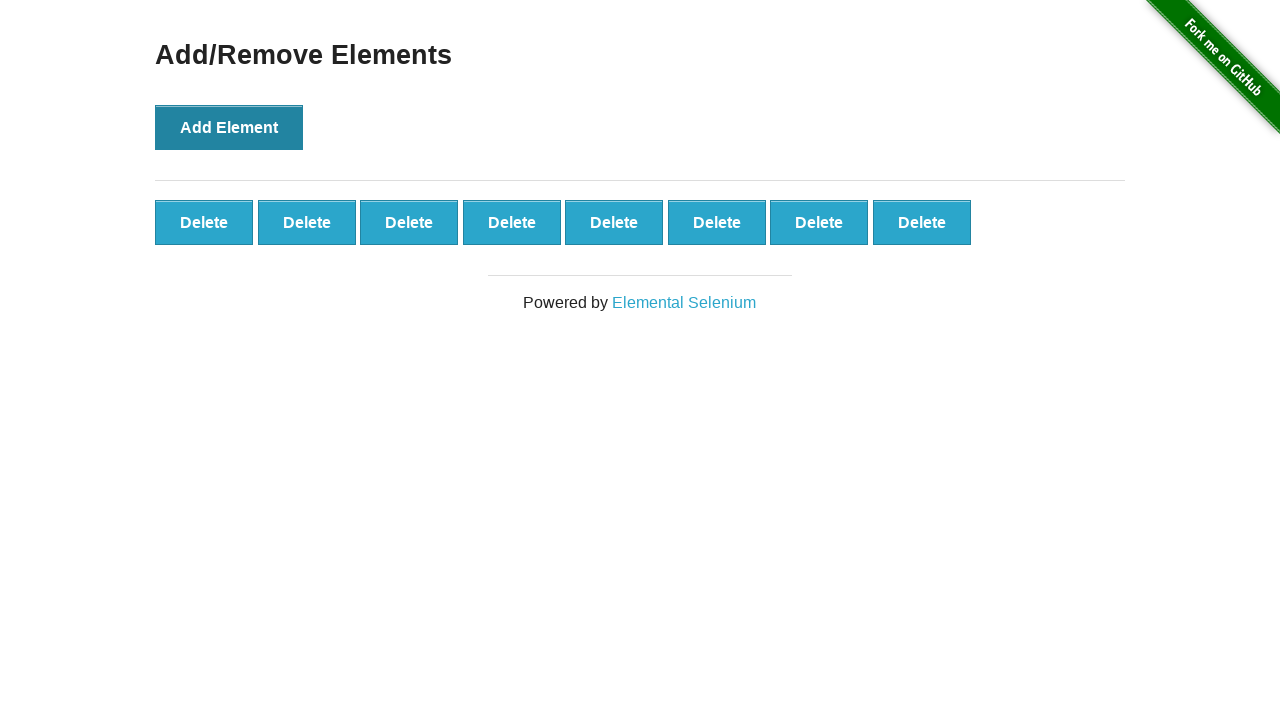

Clicked 'Add Element' button (iteration 9/20) at (229, 127) on xpath=//button[text()='Add Element']
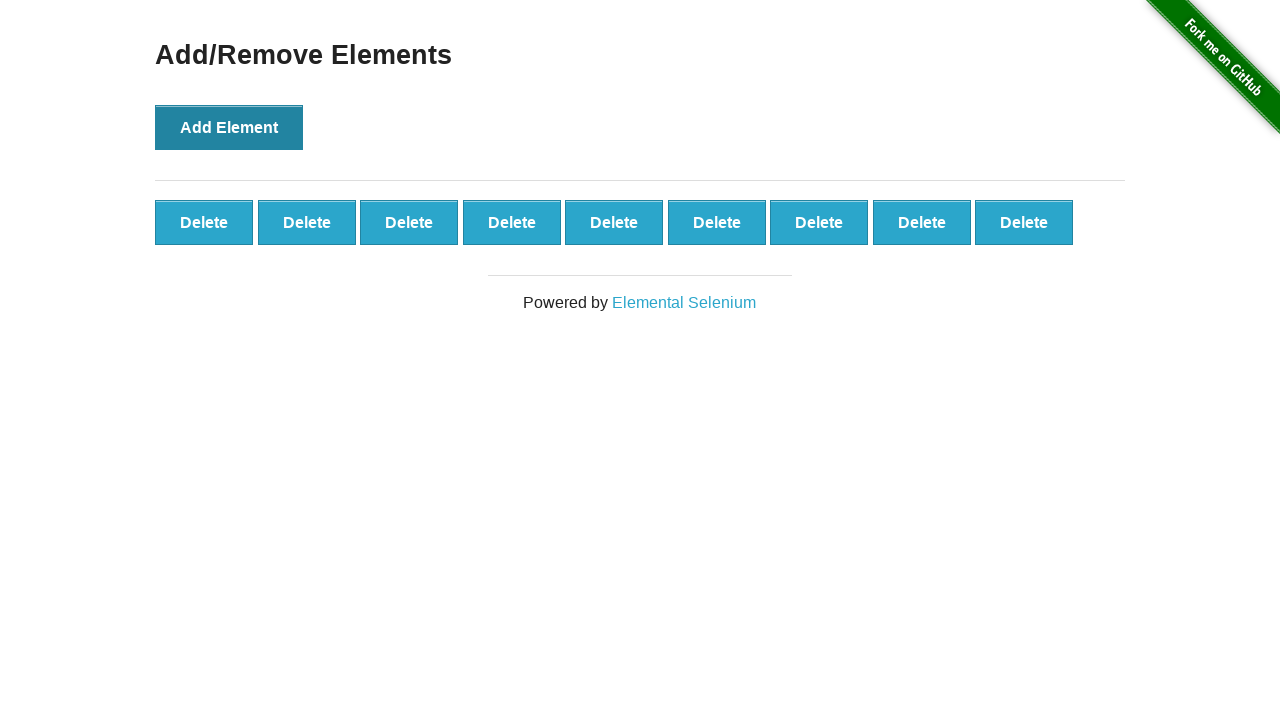

Clicked 'Add Element' button (iteration 10/20) at (229, 127) on xpath=//button[text()='Add Element']
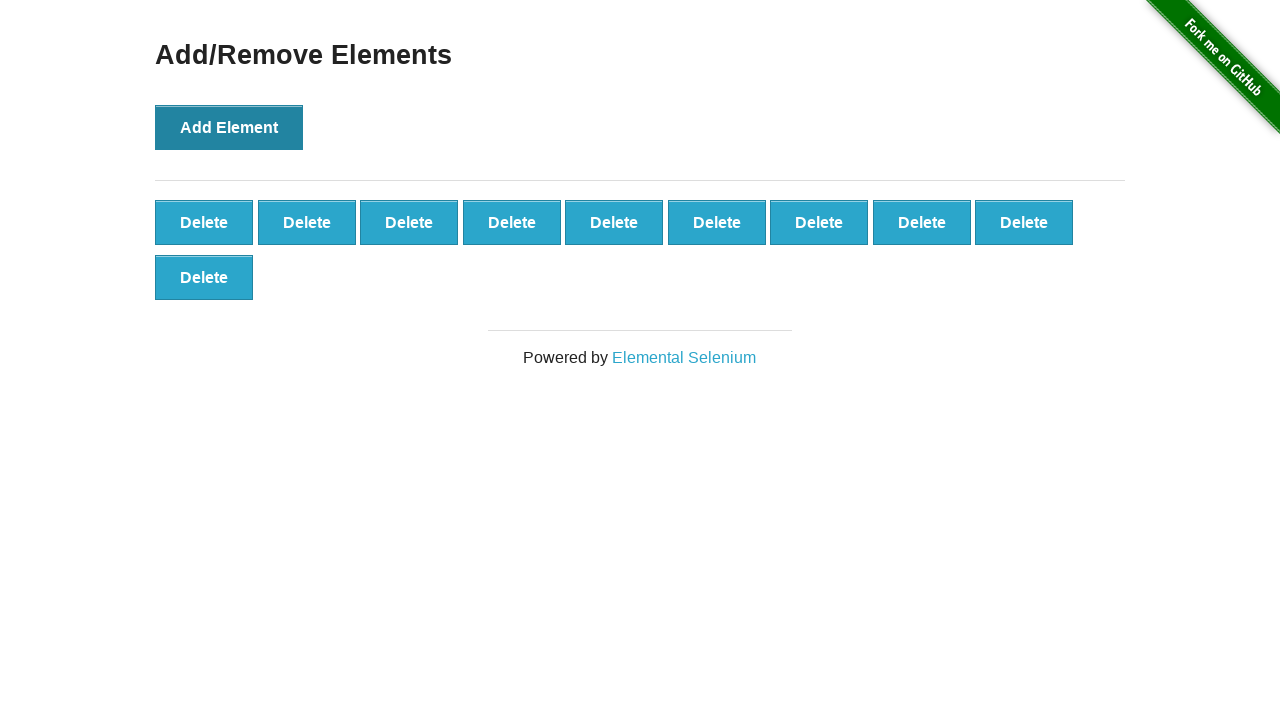

Clicked 'Add Element' button (iteration 11/20) at (229, 127) on xpath=//button[text()='Add Element']
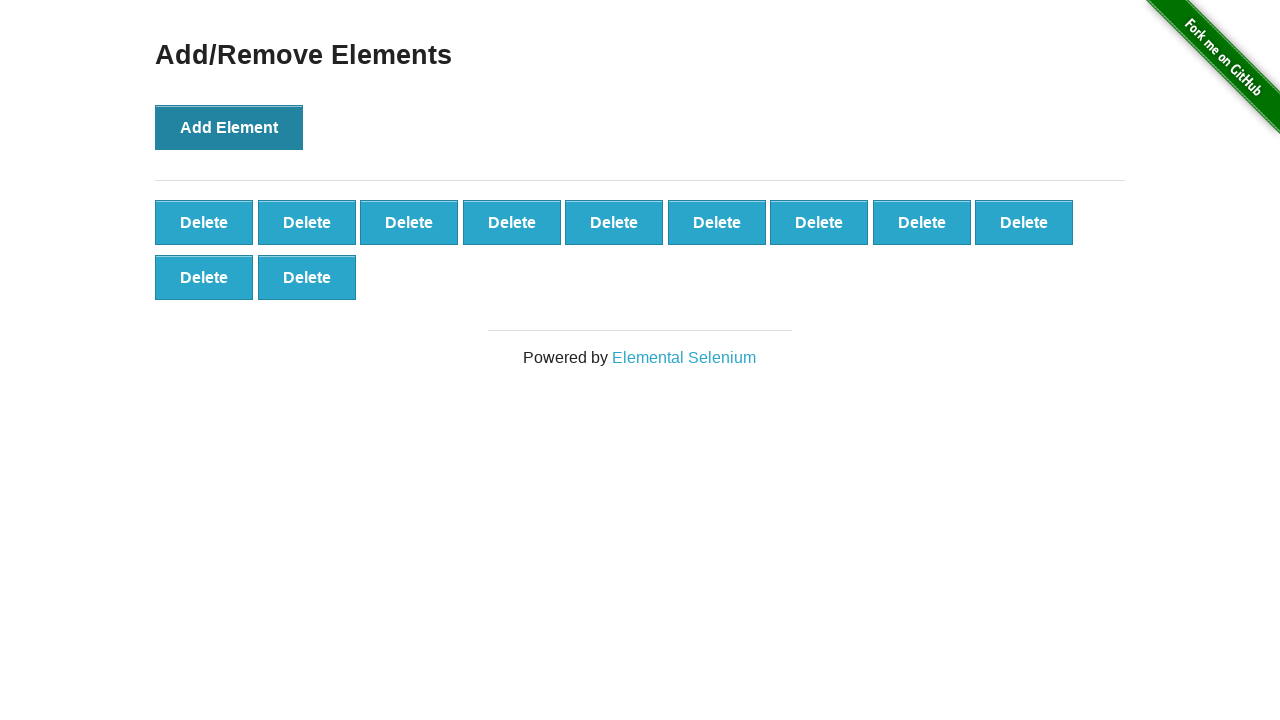

Clicked 'Add Element' button (iteration 12/20) at (229, 127) on xpath=//button[text()='Add Element']
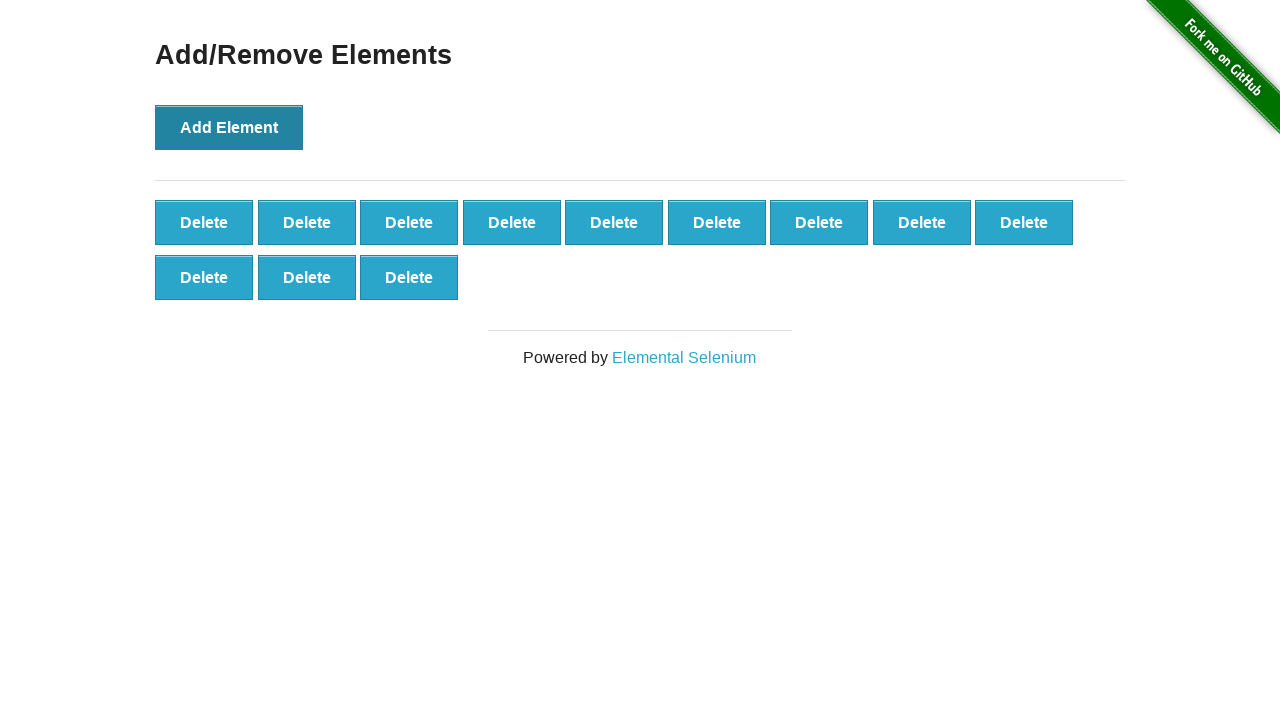

Clicked 'Add Element' button (iteration 13/20) at (229, 127) on xpath=//button[text()='Add Element']
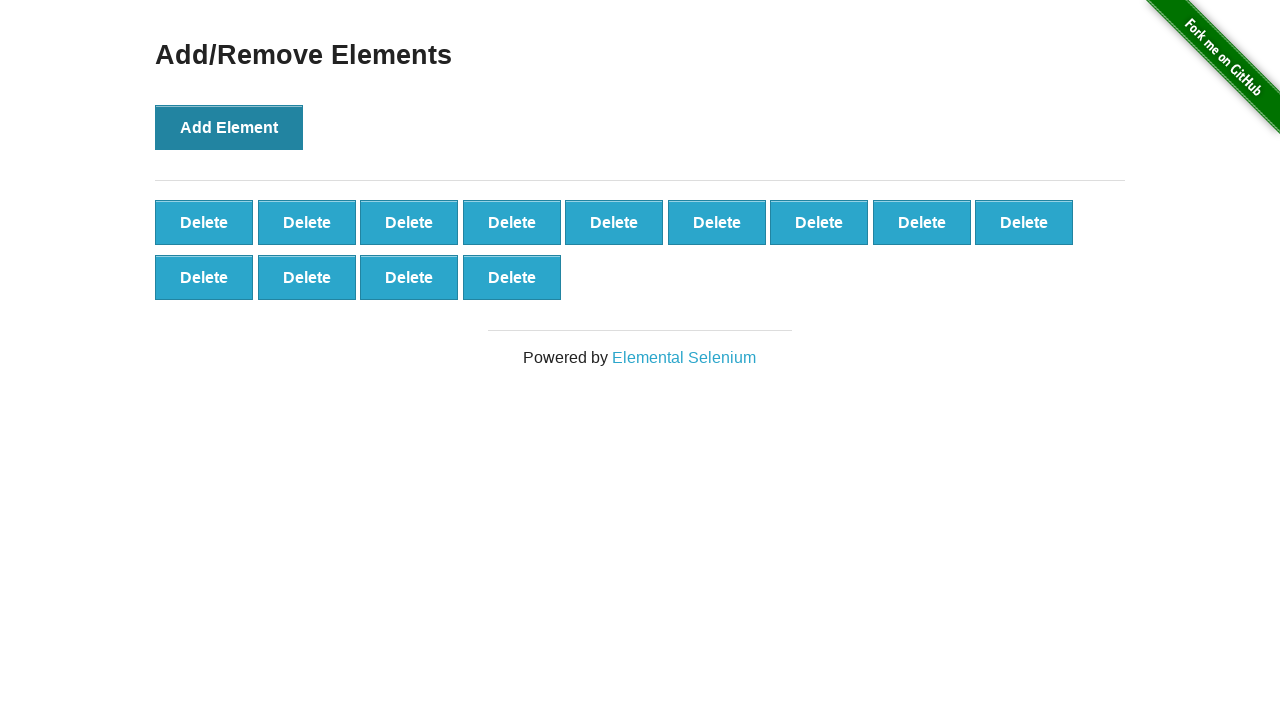

Clicked 'Add Element' button (iteration 14/20) at (229, 127) on xpath=//button[text()='Add Element']
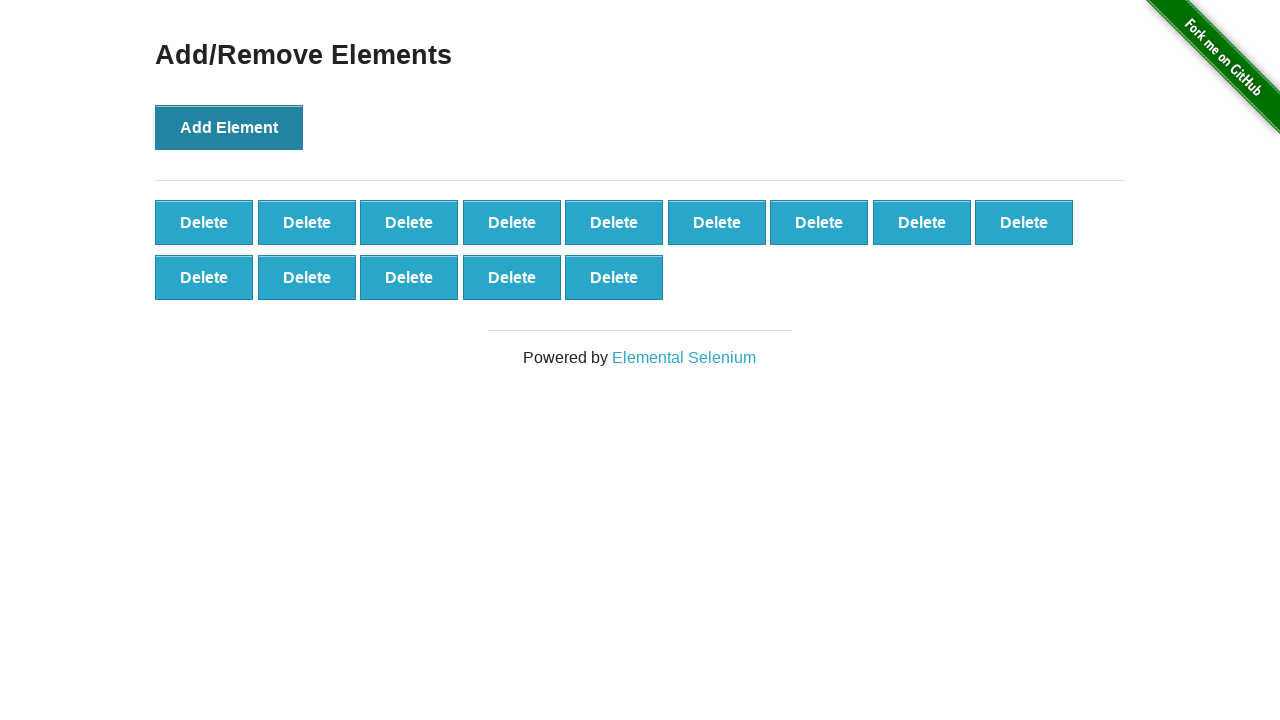

Clicked 'Add Element' button (iteration 15/20) at (229, 127) on xpath=//button[text()='Add Element']
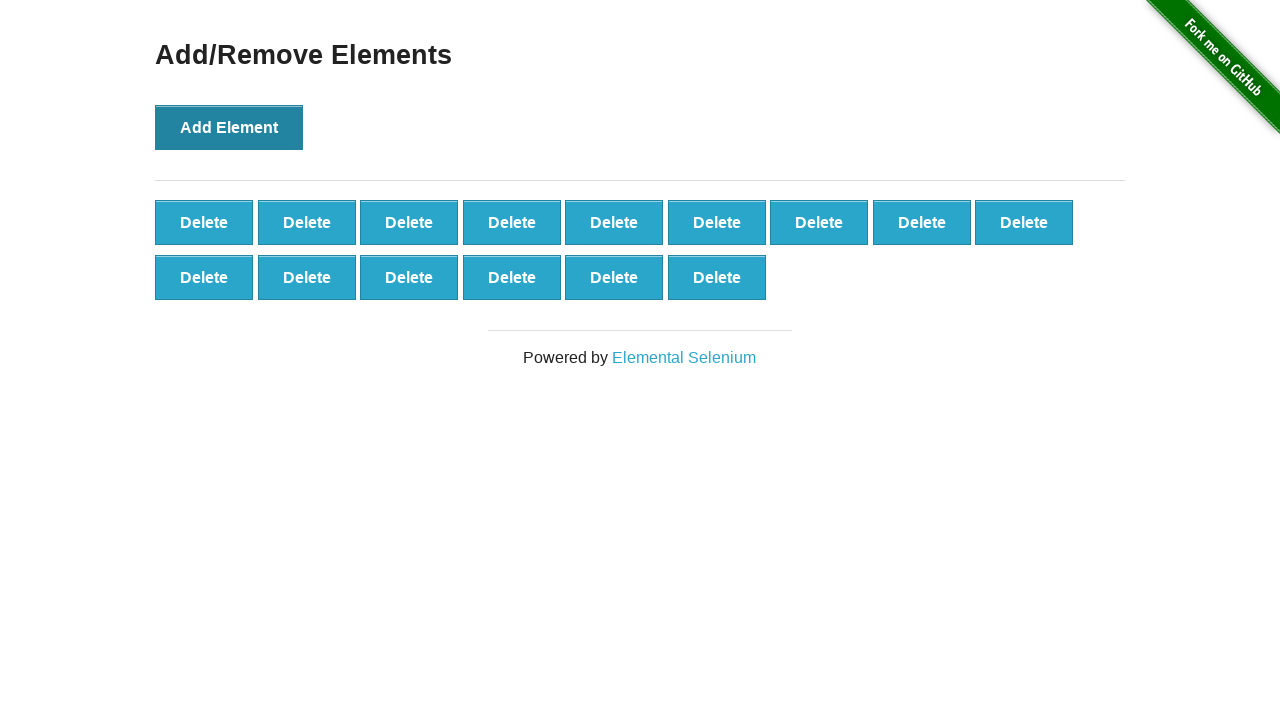

Clicked 'Add Element' button (iteration 16/20) at (229, 127) on xpath=//button[text()='Add Element']
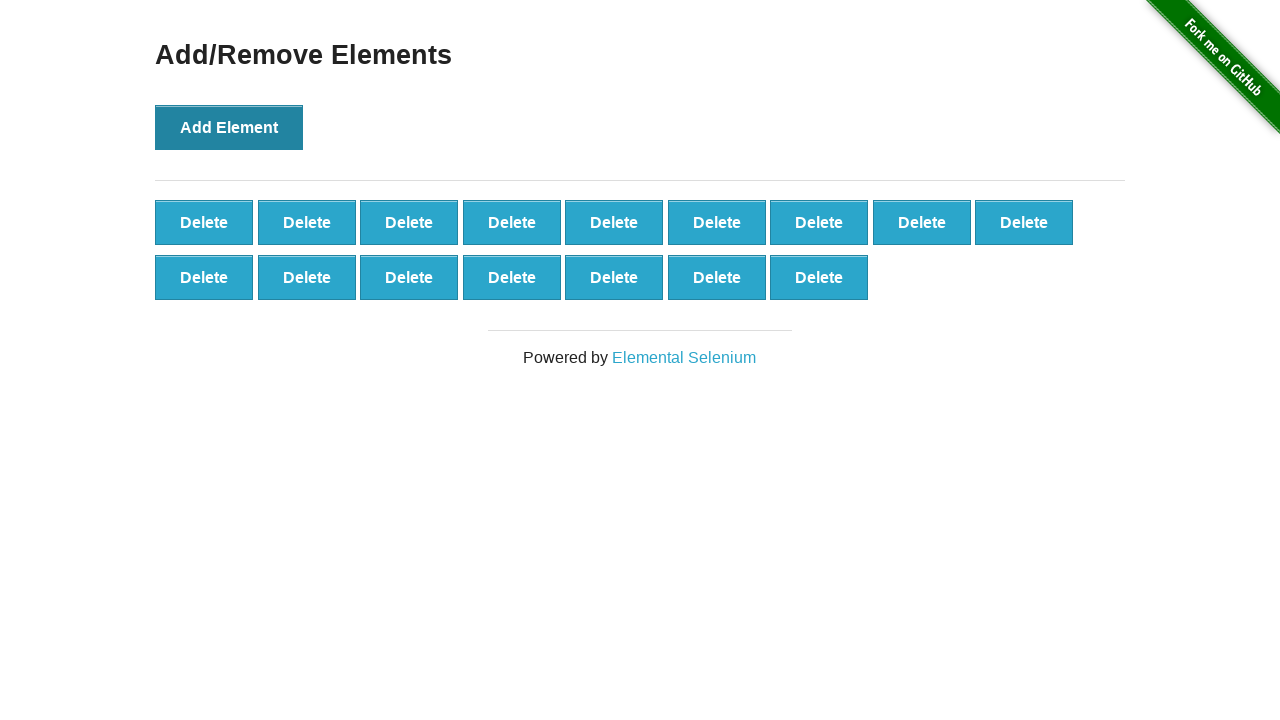

Clicked 'Add Element' button (iteration 17/20) at (229, 127) on xpath=//button[text()='Add Element']
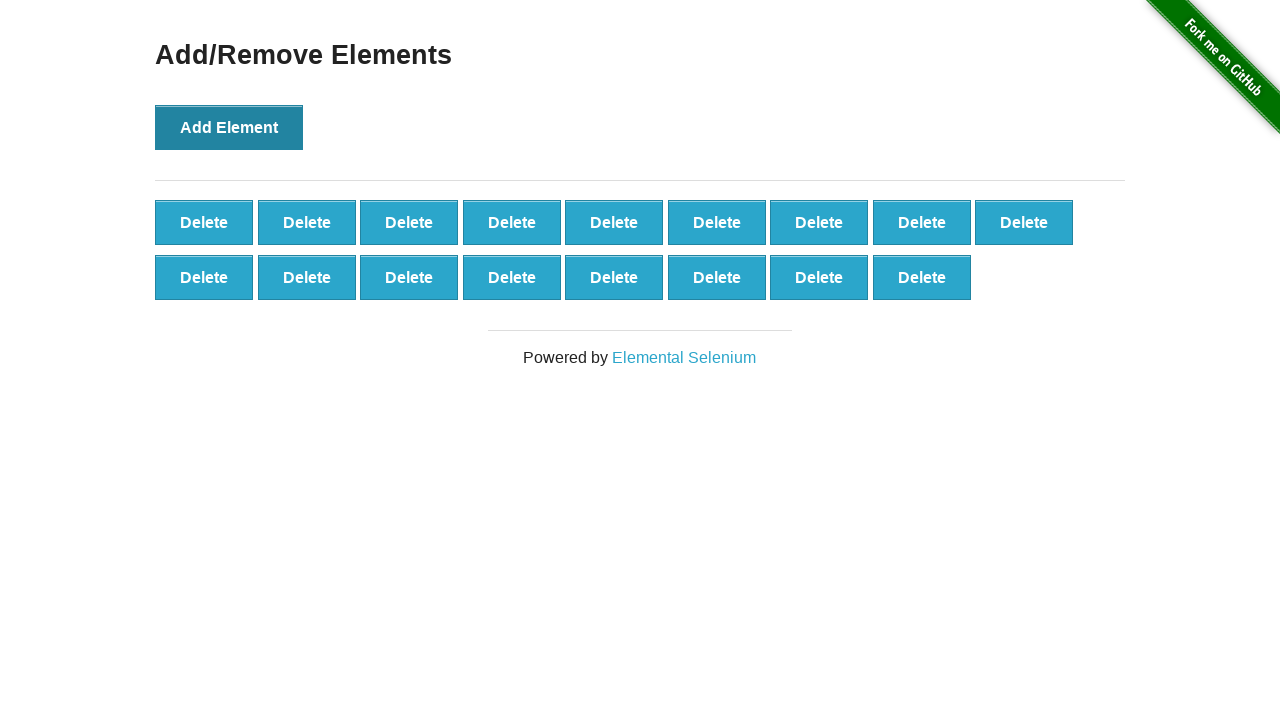

Clicked 'Add Element' button (iteration 18/20) at (229, 127) on xpath=//button[text()='Add Element']
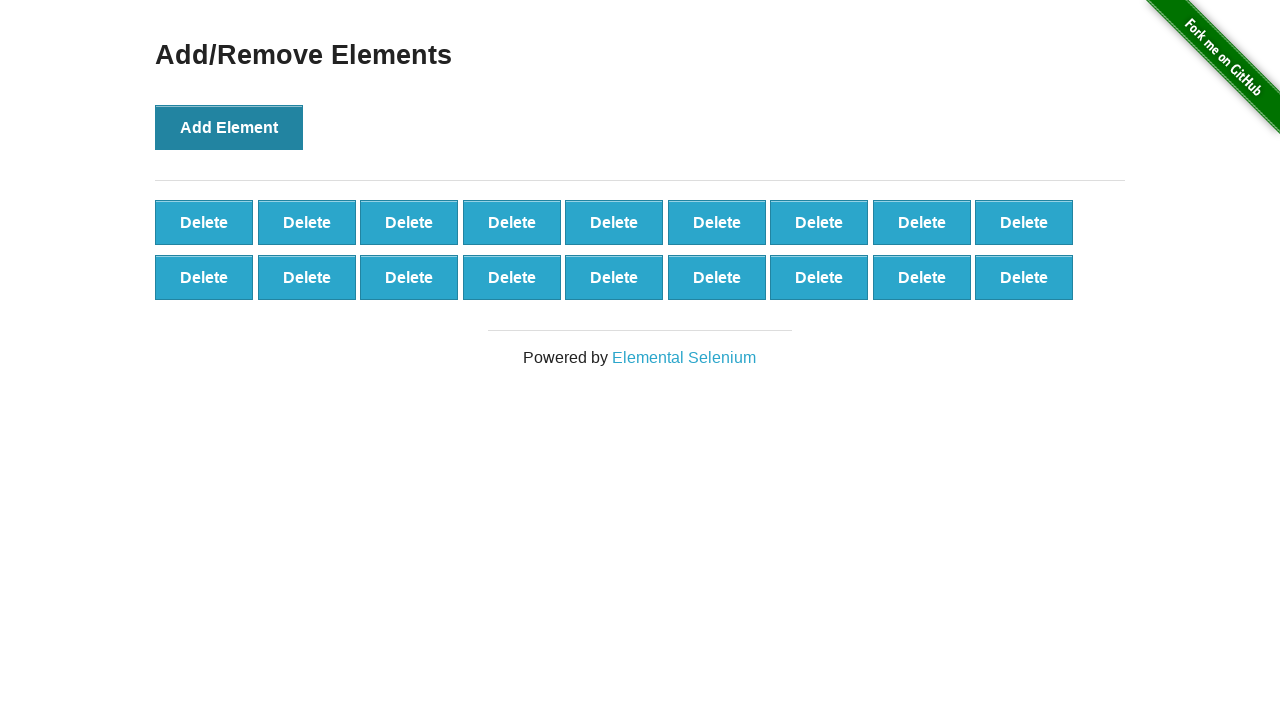

Clicked 'Add Element' button (iteration 19/20) at (229, 127) on xpath=//button[text()='Add Element']
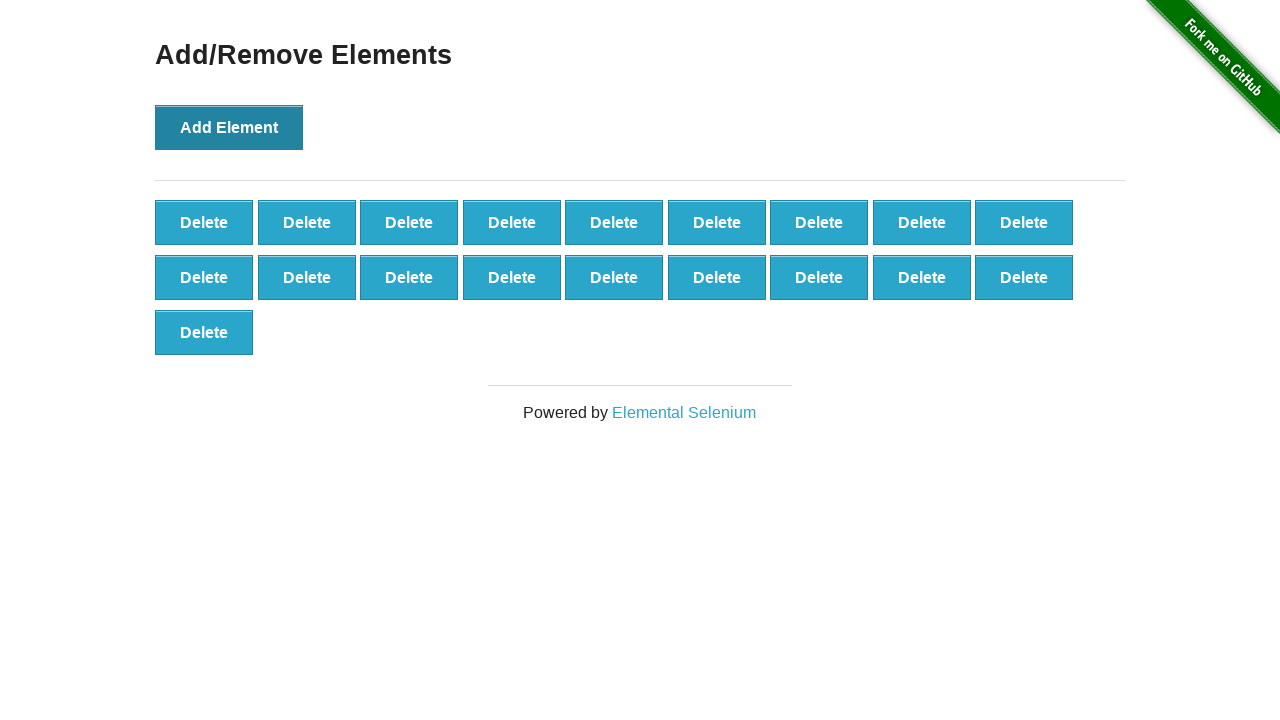

Clicked 'Add Element' button (iteration 20/20) at (229, 127) on xpath=//button[text()='Add Element']
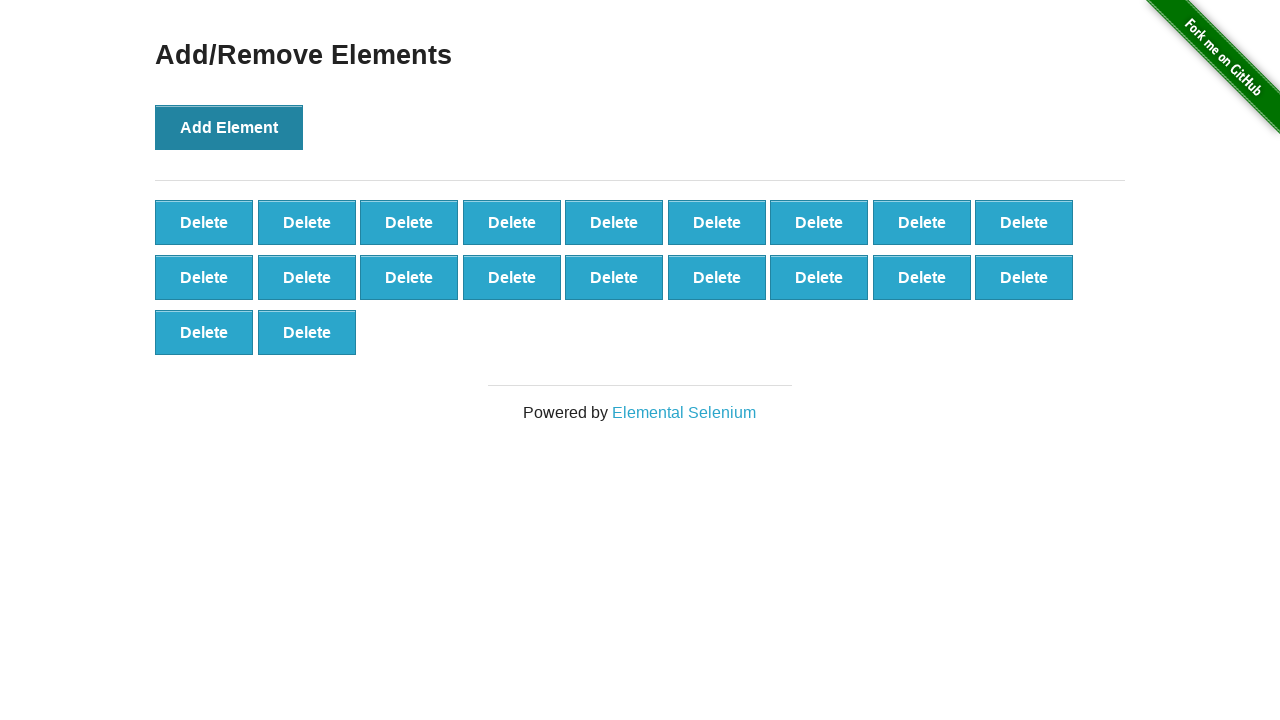

Delete buttons loaded and visible
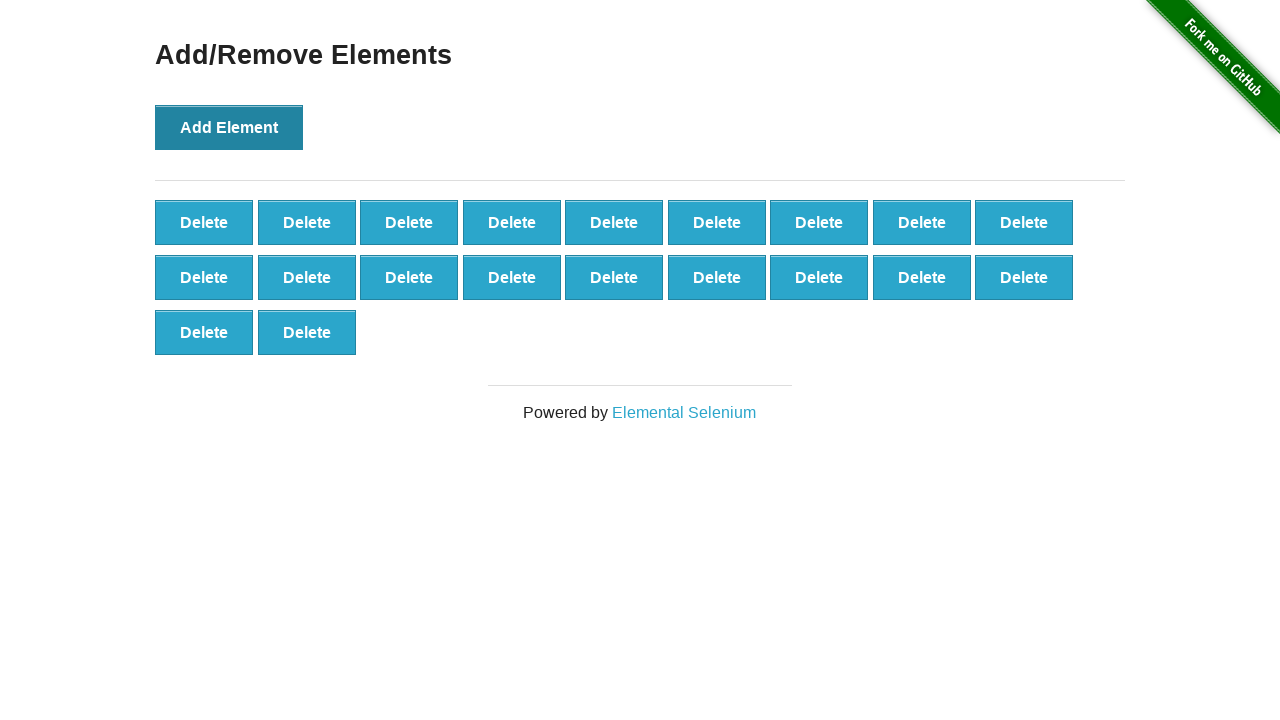

Clicked delete button (iteration 1/5) at (204, 222) on .added-manually >> nth=0
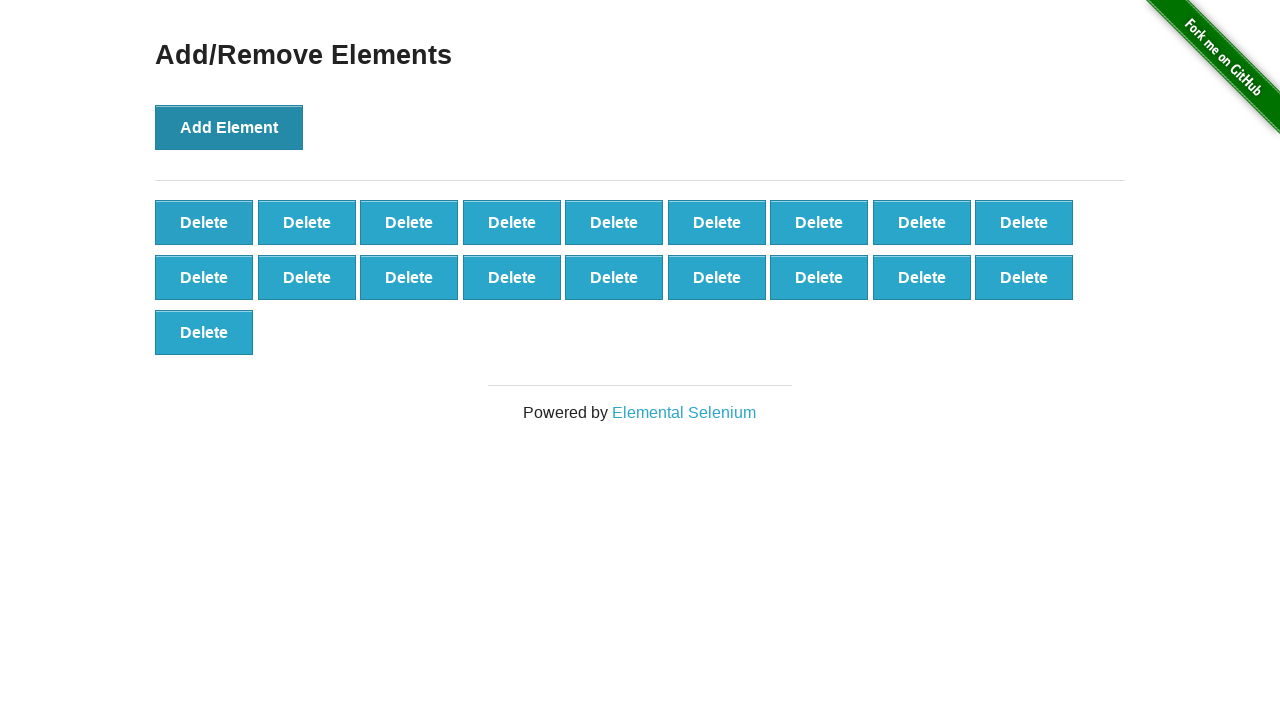

Clicked delete button (iteration 2/5) at (204, 222) on .added-manually >> nth=0
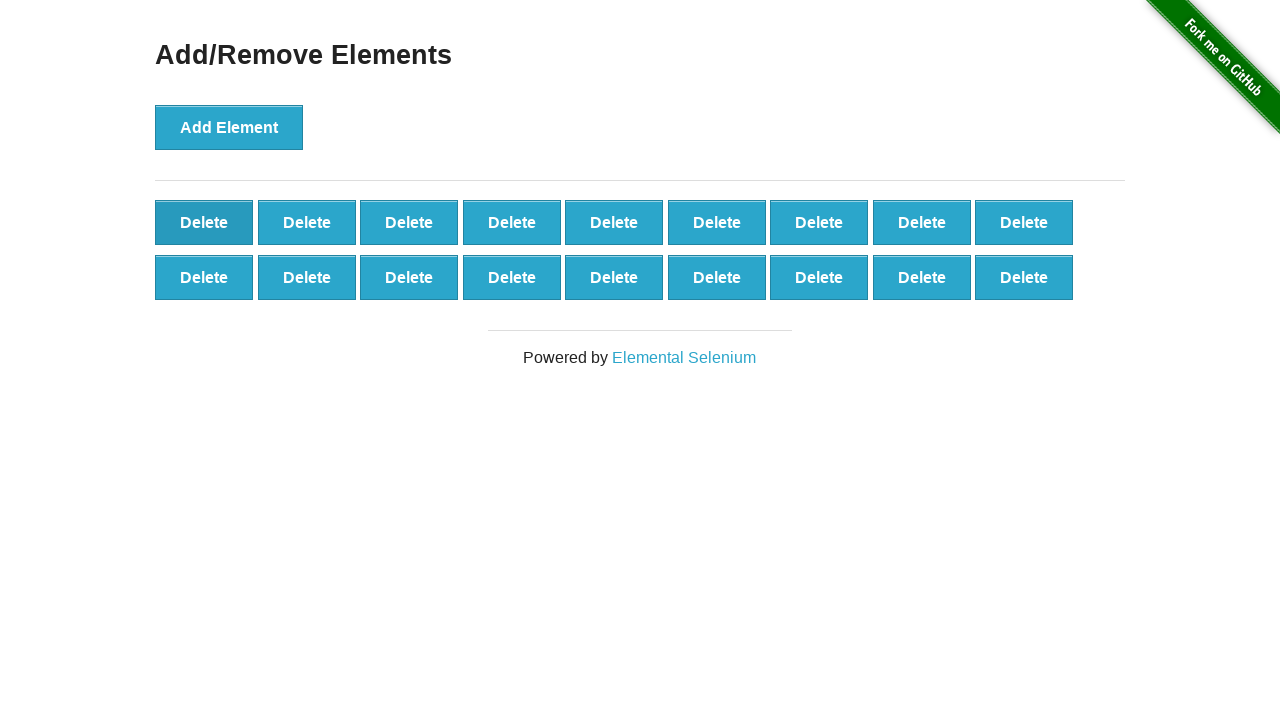

Clicked delete button (iteration 3/5) at (204, 222) on .added-manually >> nth=0
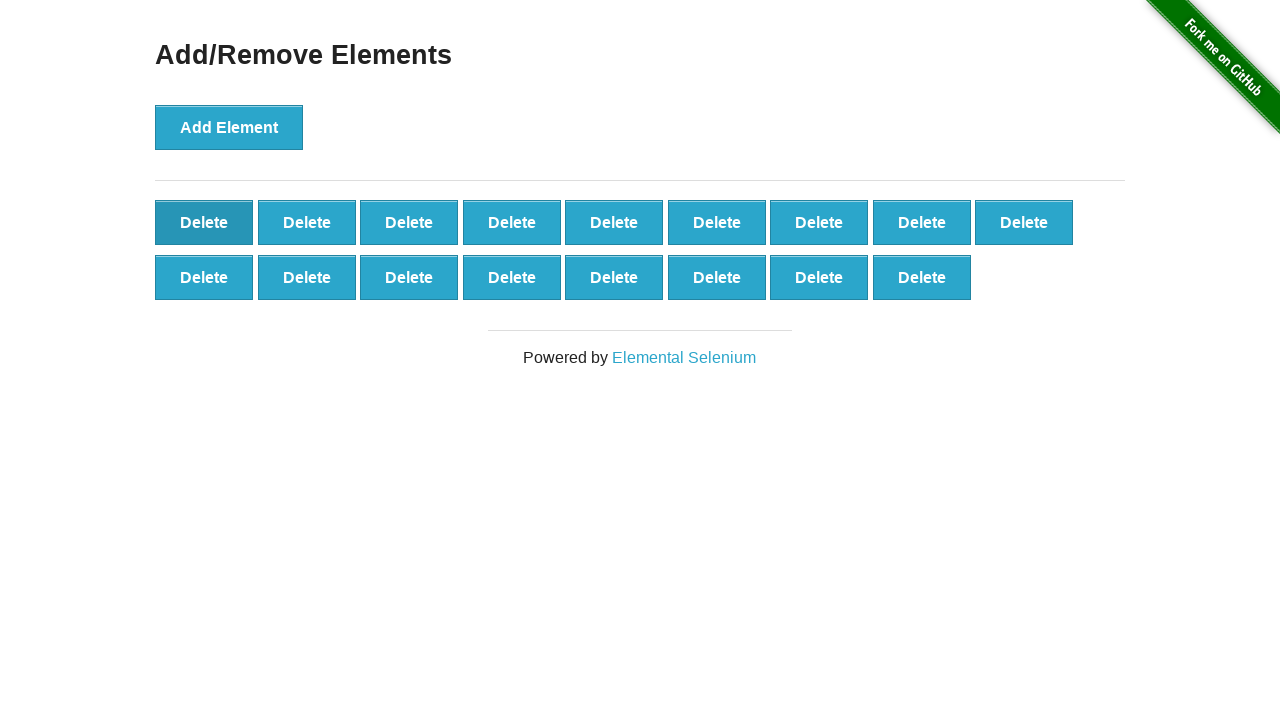

Clicked delete button (iteration 4/5) at (204, 222) on .added-manually >> nth=0
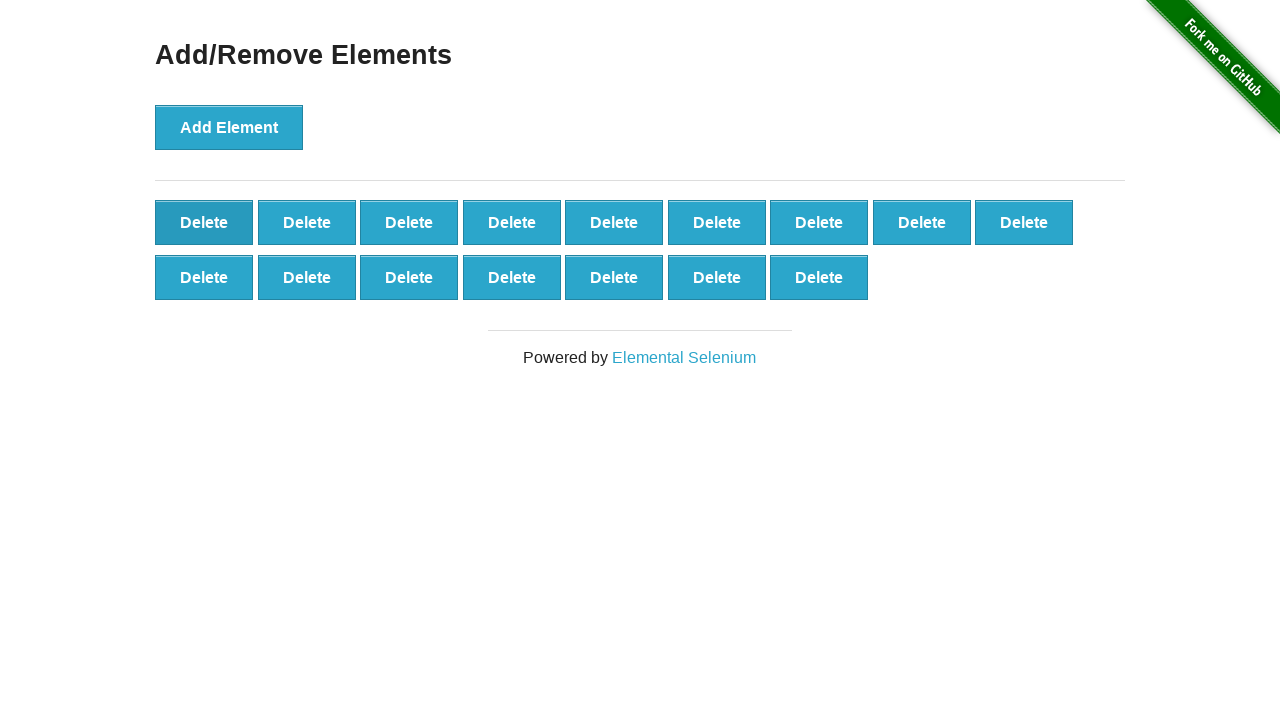

Clicked delete button (iteration 5/5) at (204, 222) on .added-manually >> nth=0
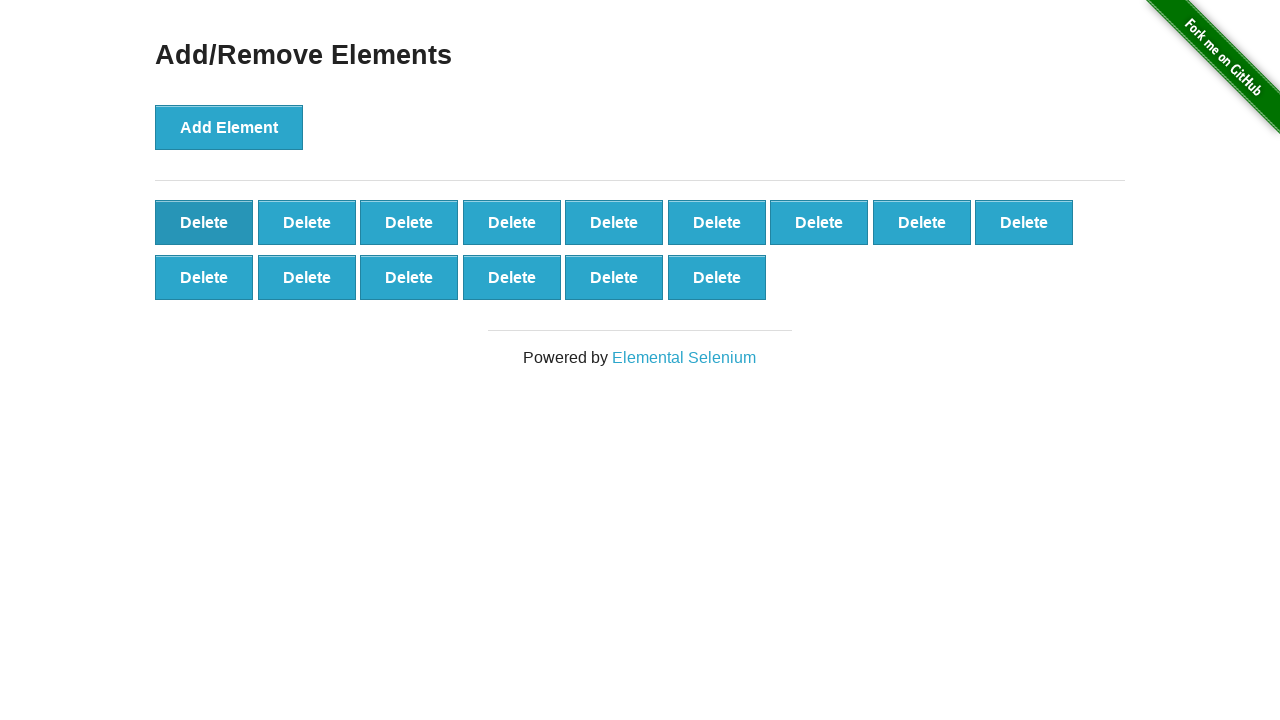

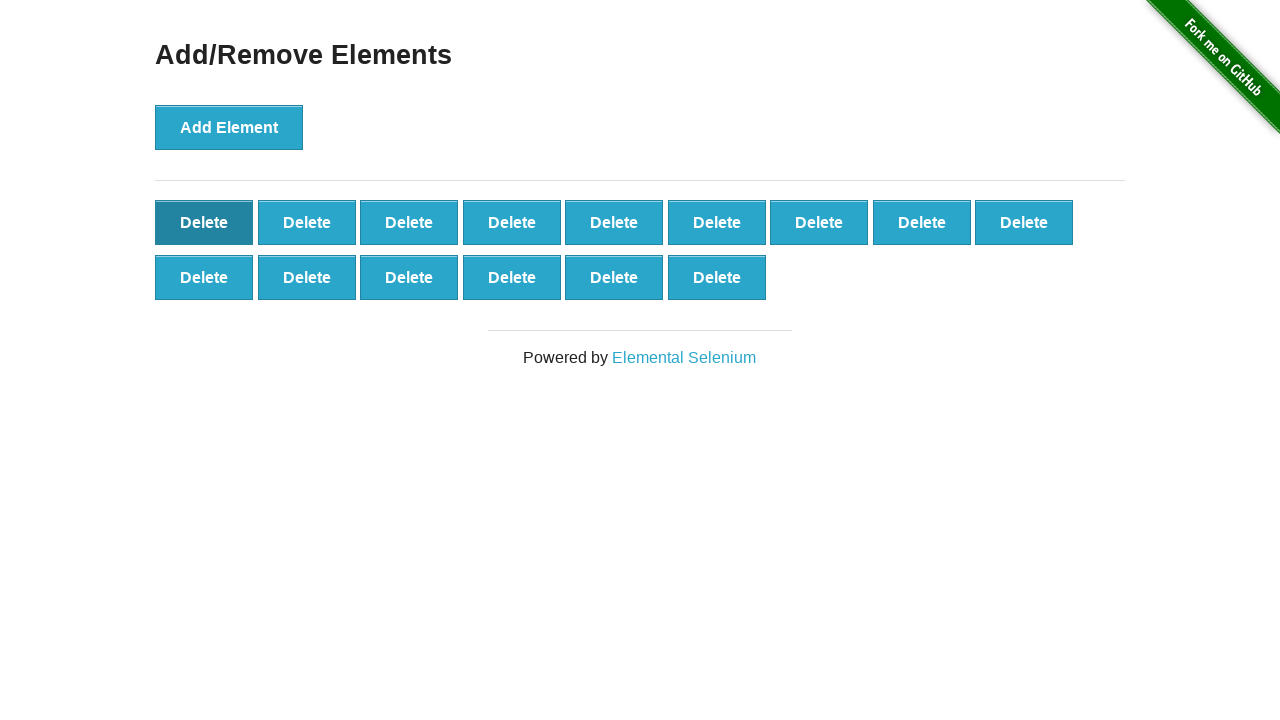